Tests static dropdown selection by selecting option3 from a dropdown menu

Starting URL: https://rahulshettyacademy.com/AutomationPractice/

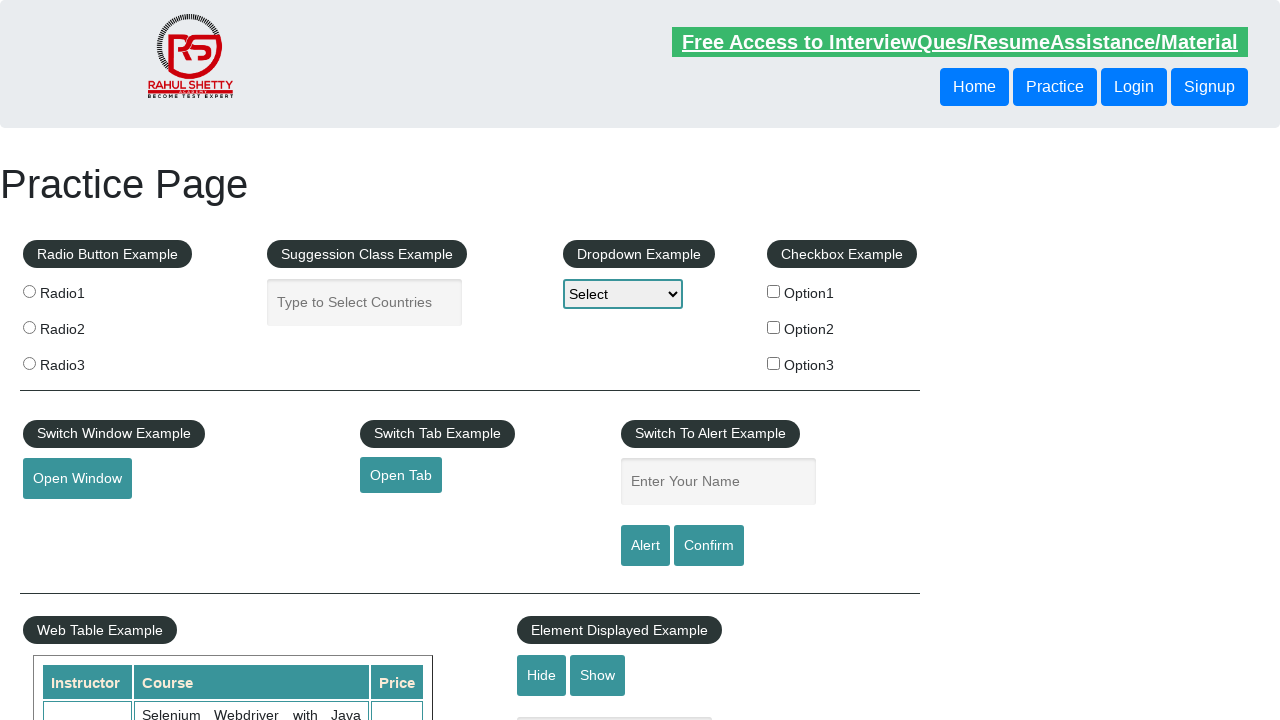

Navigated to AutomationPractice page
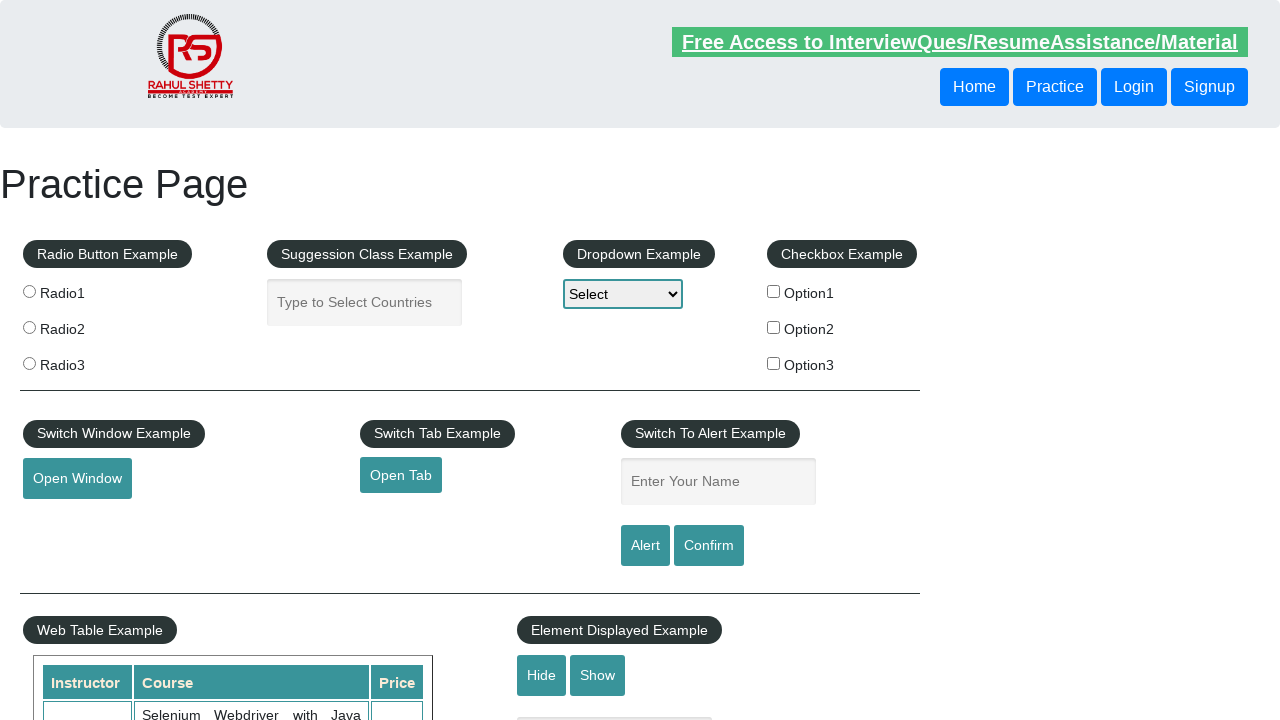

Selected option3 from the static dropdown menu on select[id='dropdown-class-example']
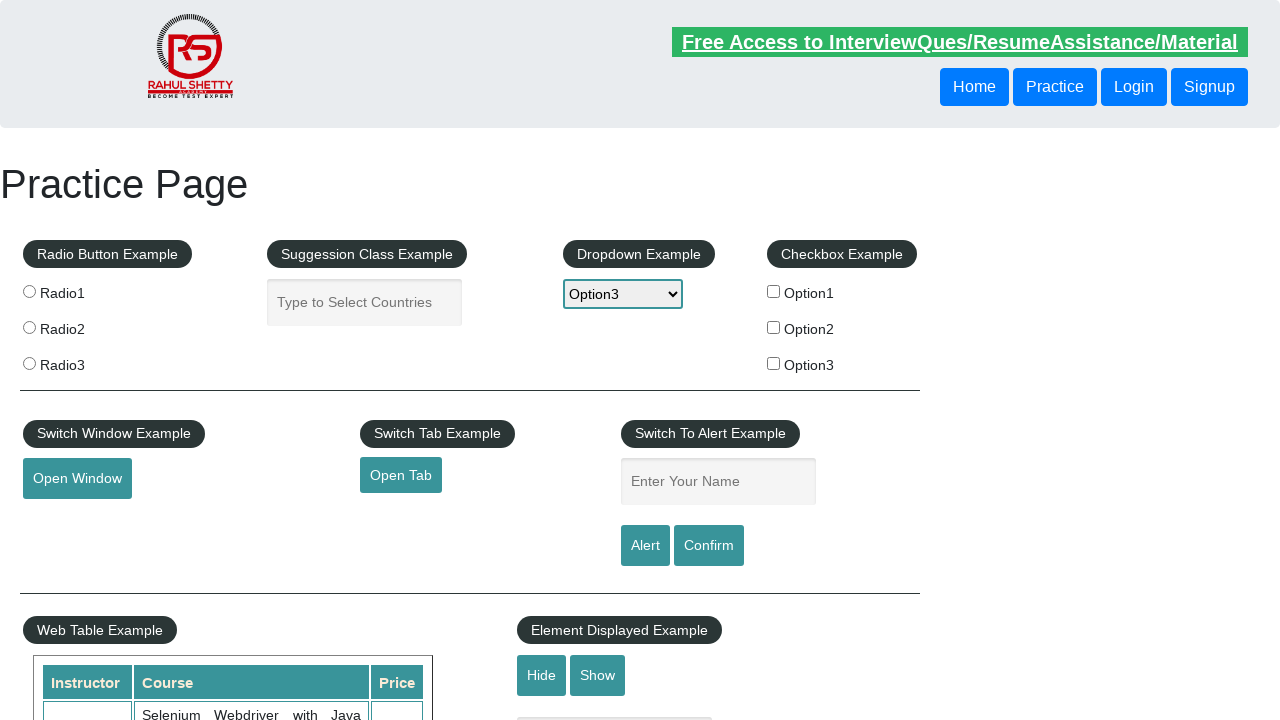

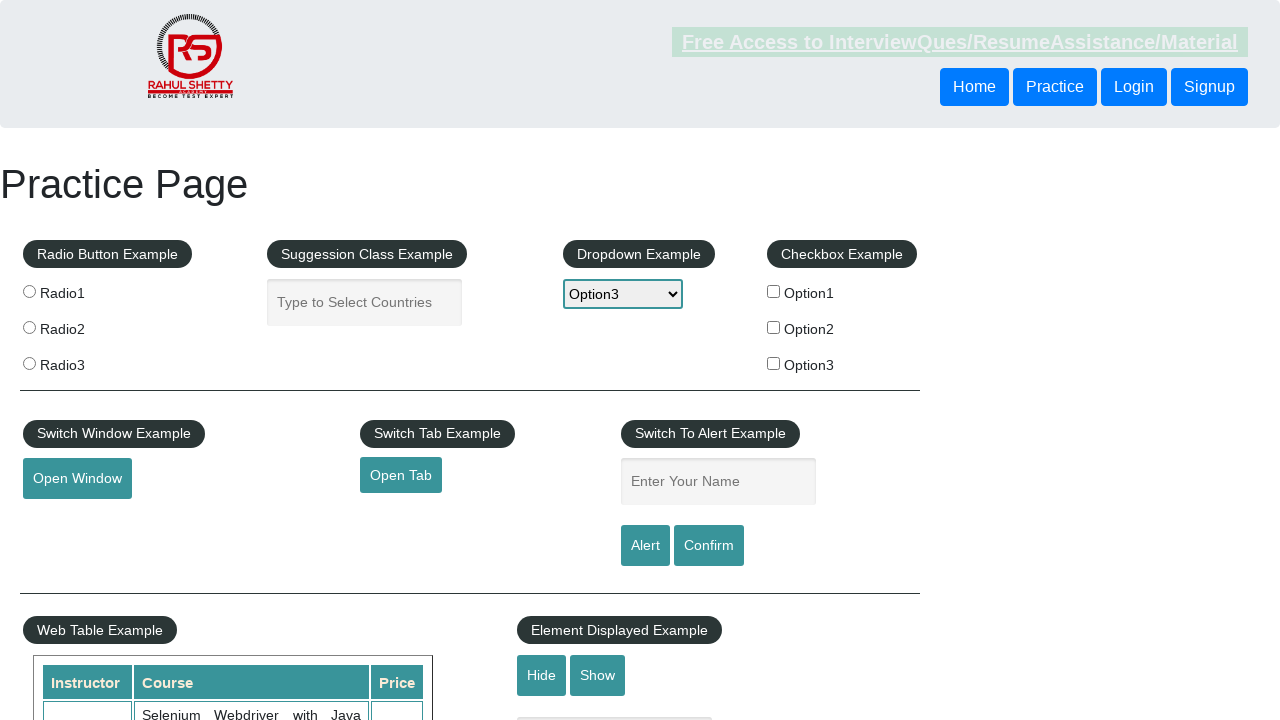